Navigates to a student registration form page and verifies that checkboxes are present on the form

Starting URL: https://www.automationtestinginsider.com/2019/08/student-registration-form.html

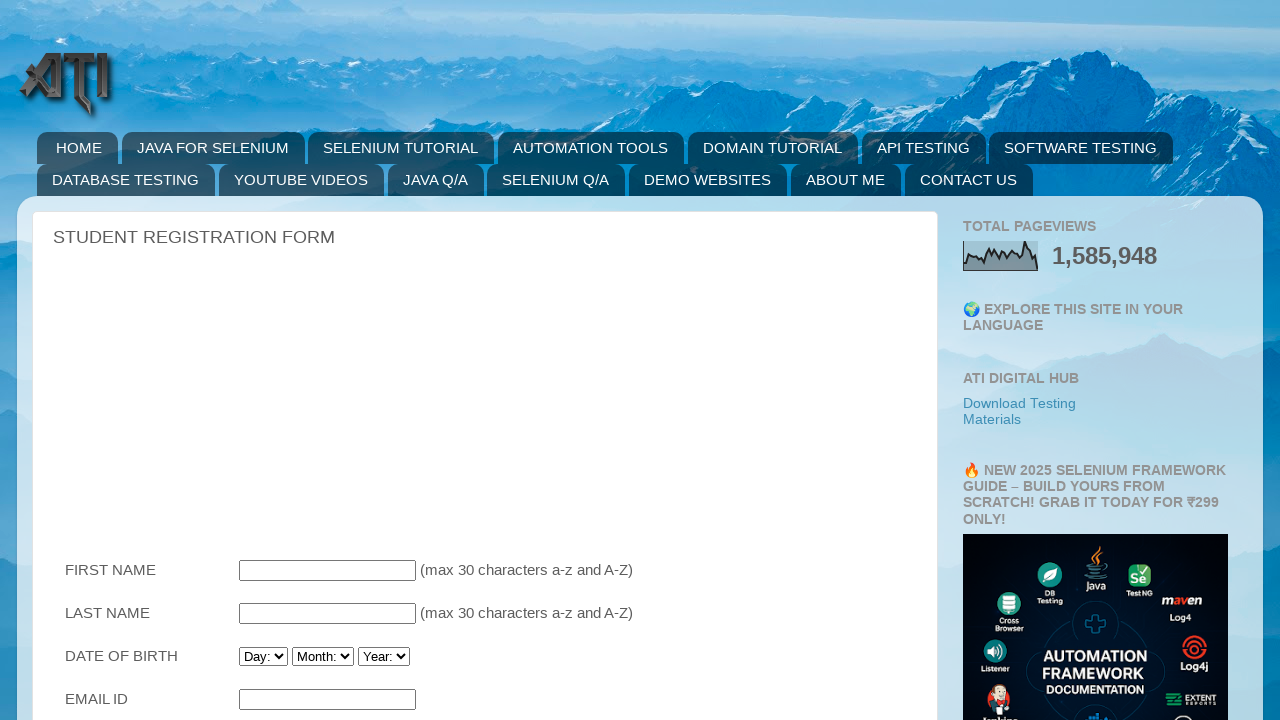

Navigated to student registration form page
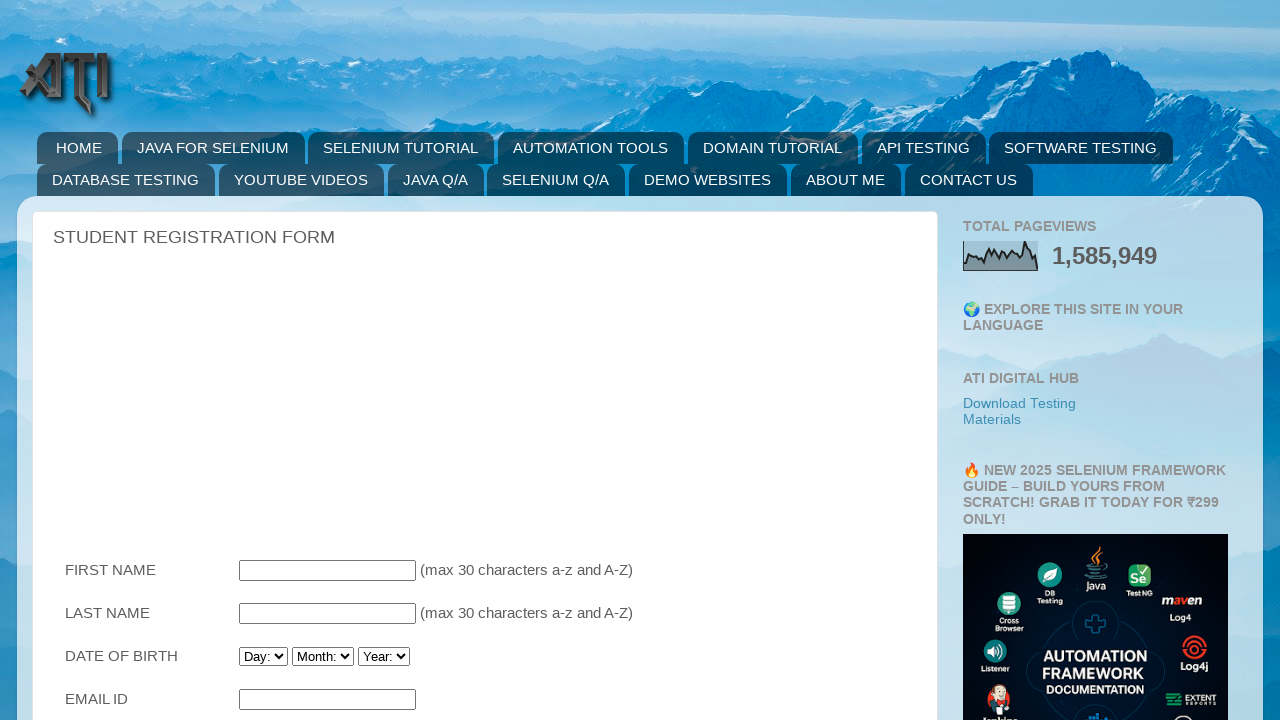

Checkboxes loaded on the page
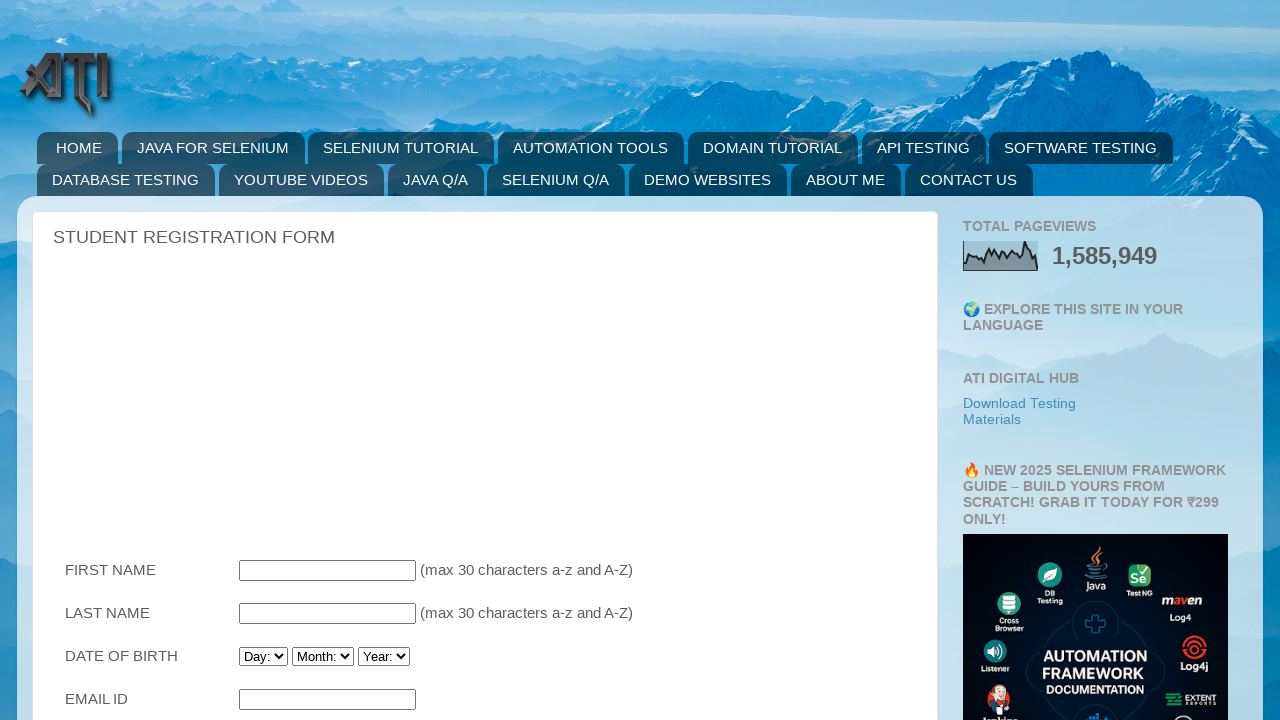

Located all checkboxes on the form
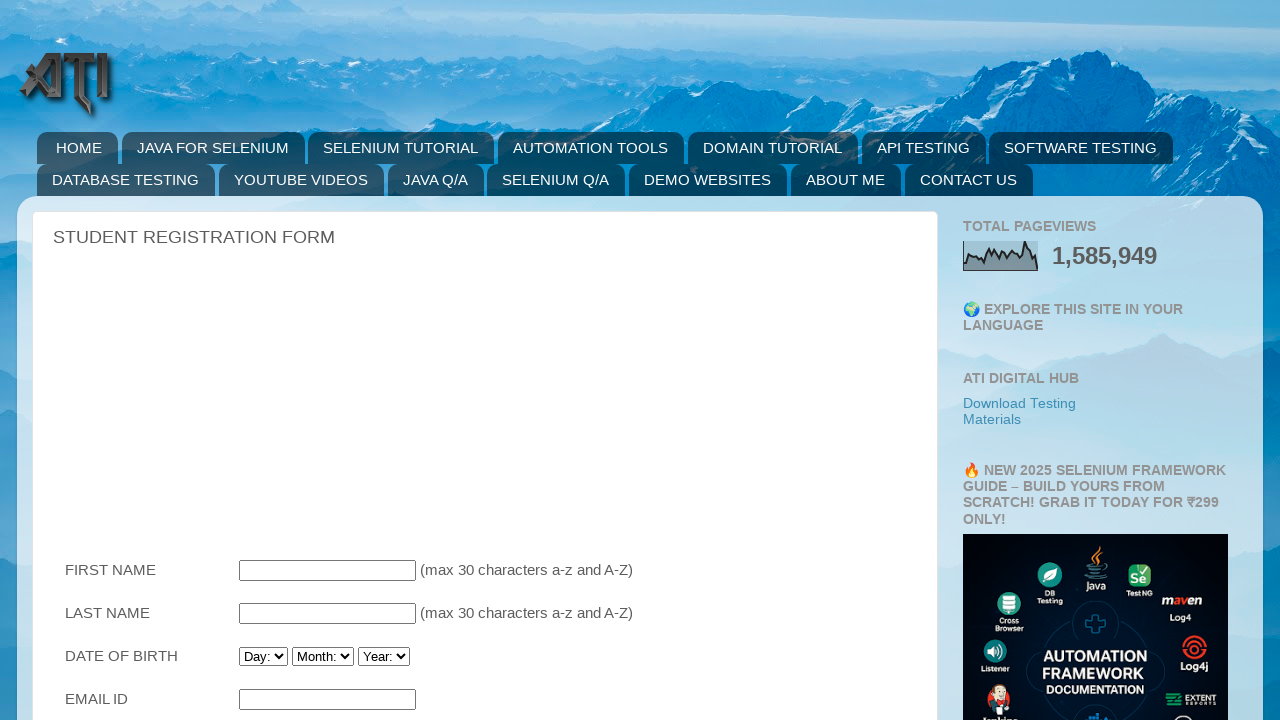

First checkbox is visible and verified
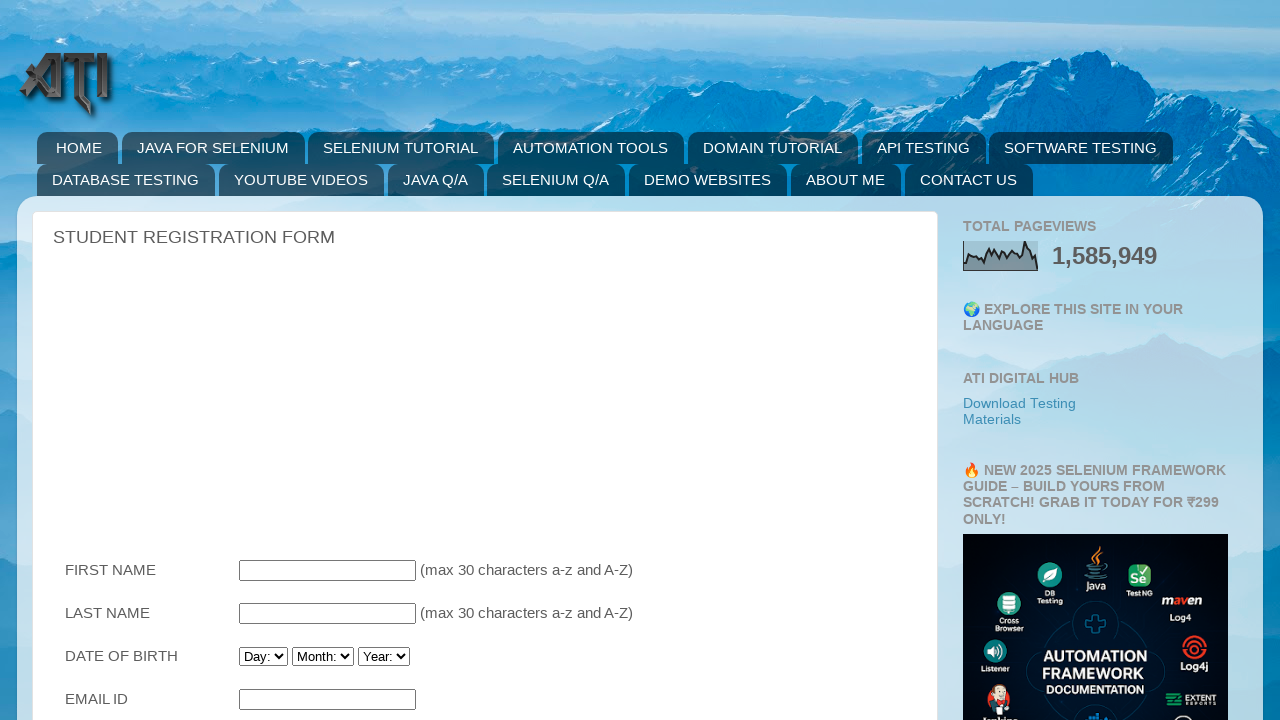

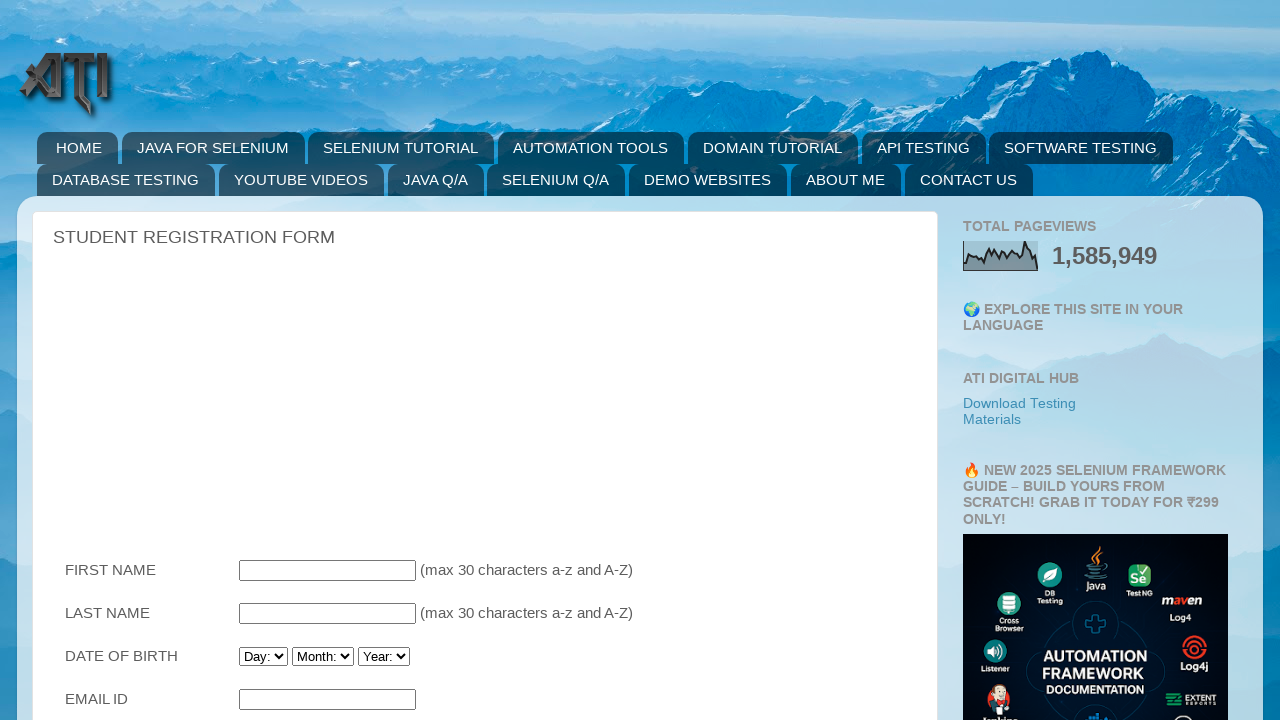